Navigates to W3Schools HTML tables page and verifies that the customers table with headers and data rows is present and accessible

Starting URL: https://www.w3schools.com/html/html_tables.asp

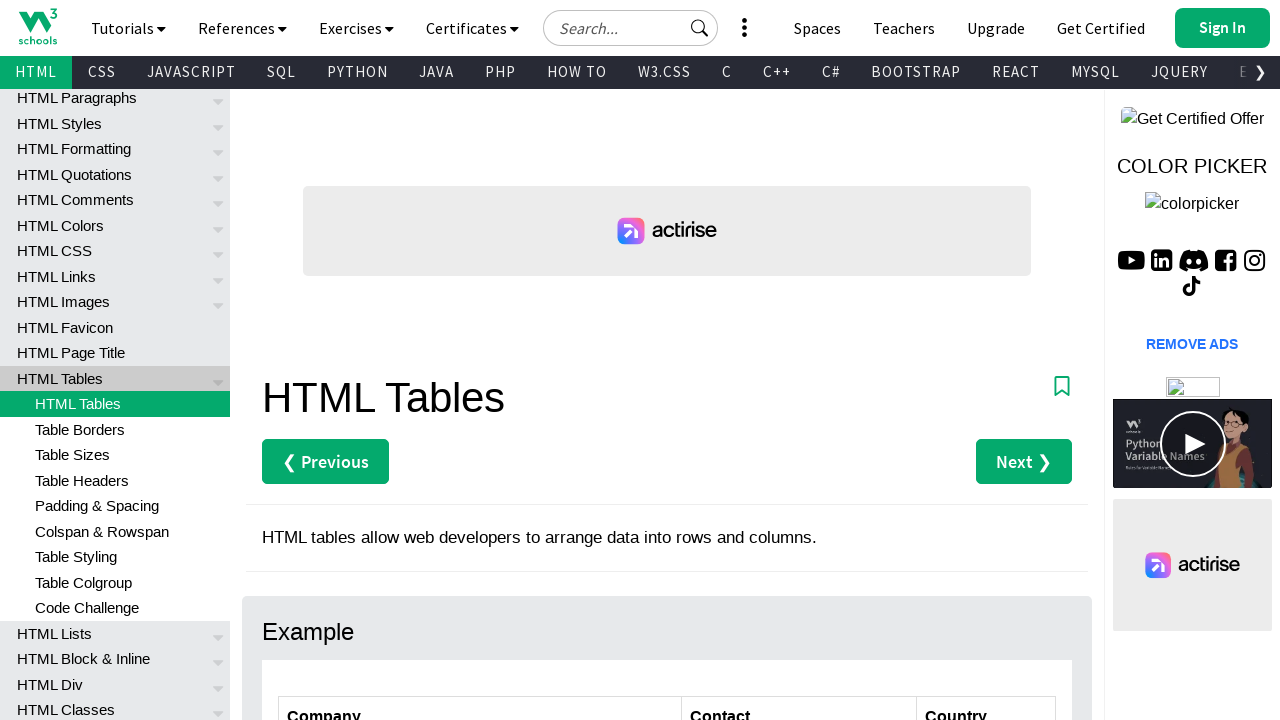

Navigated to W3Schools HTML tables page
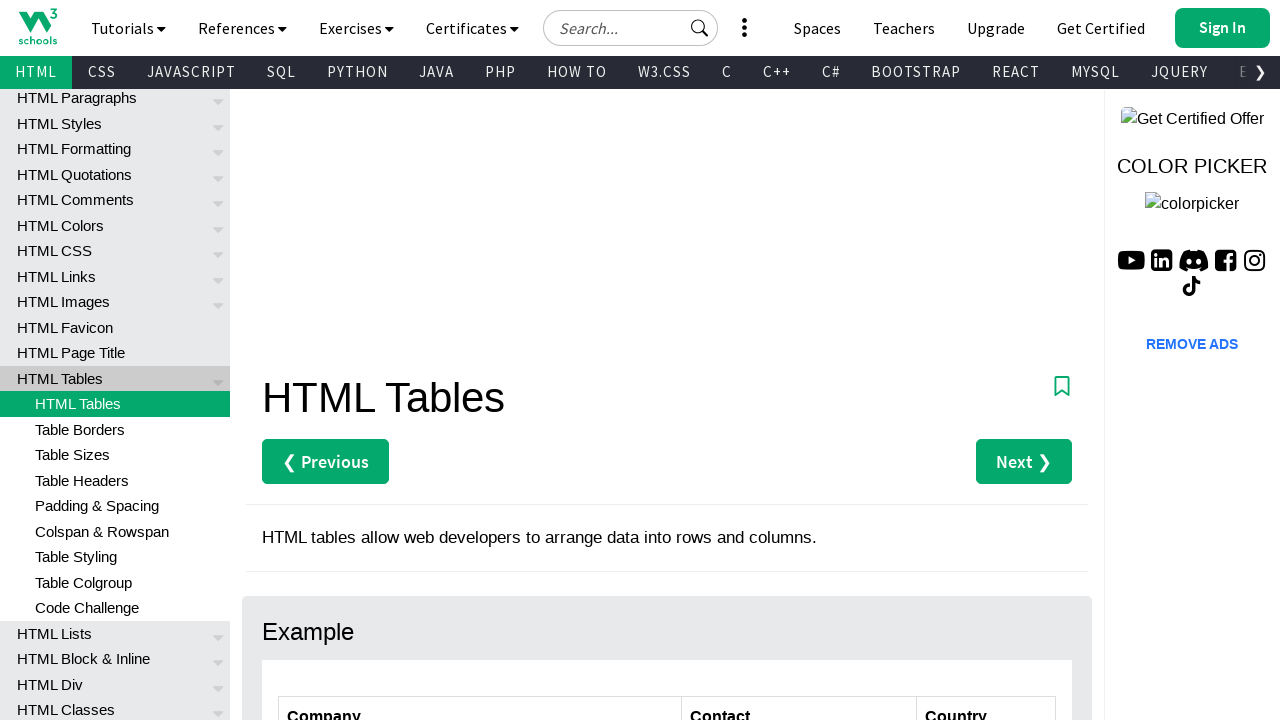

Customers table with id 'customers' is now visible
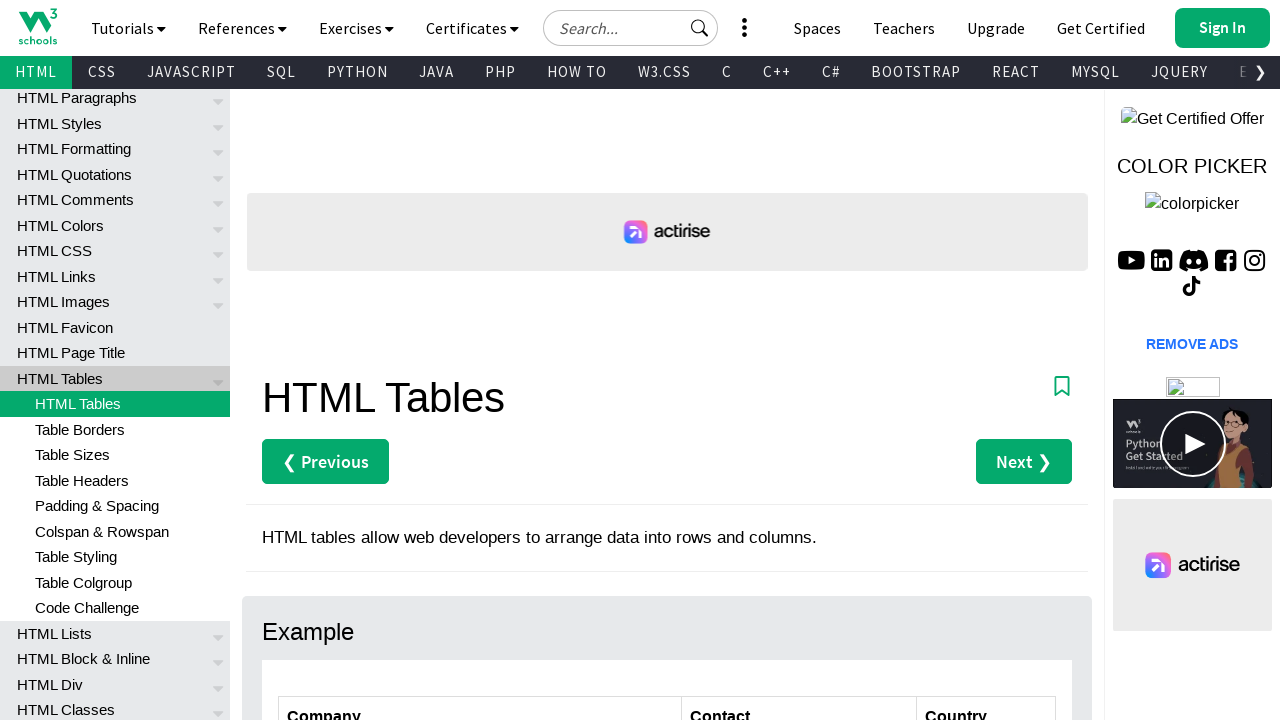

Located table header elements: 3 found
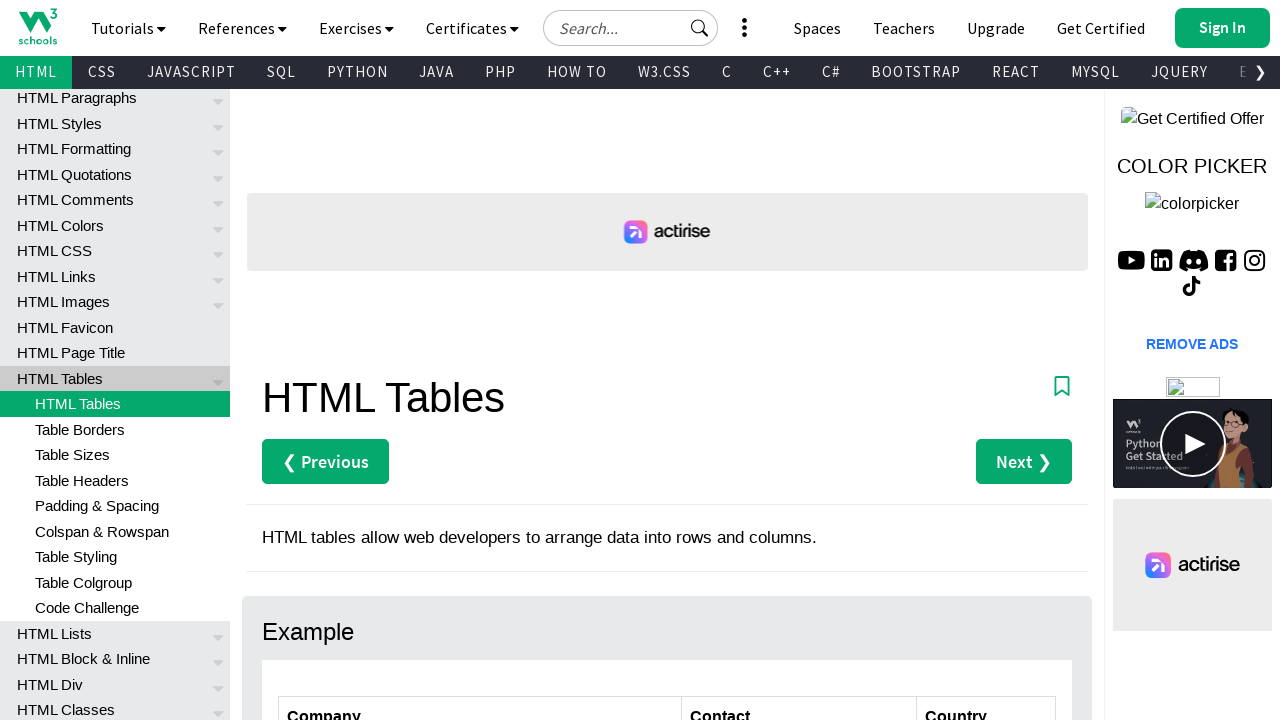

Located all table rows: 7 rows found
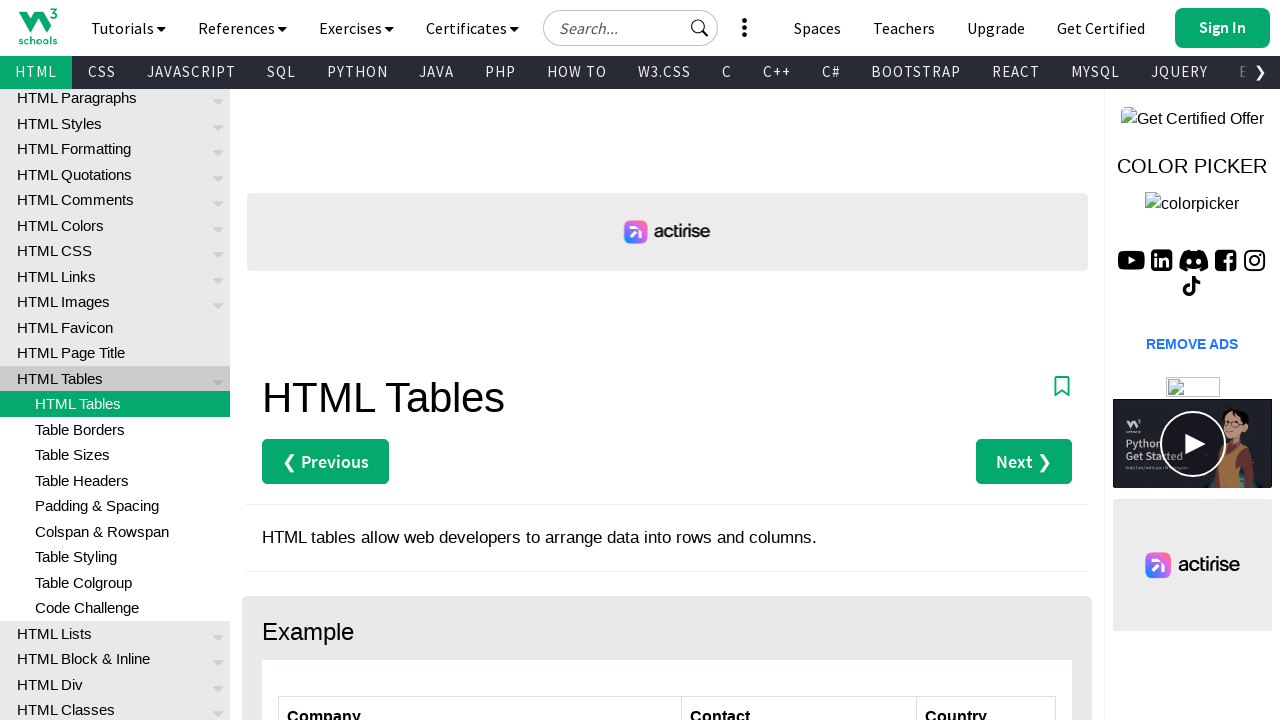

Assertion passed: table has at least one row
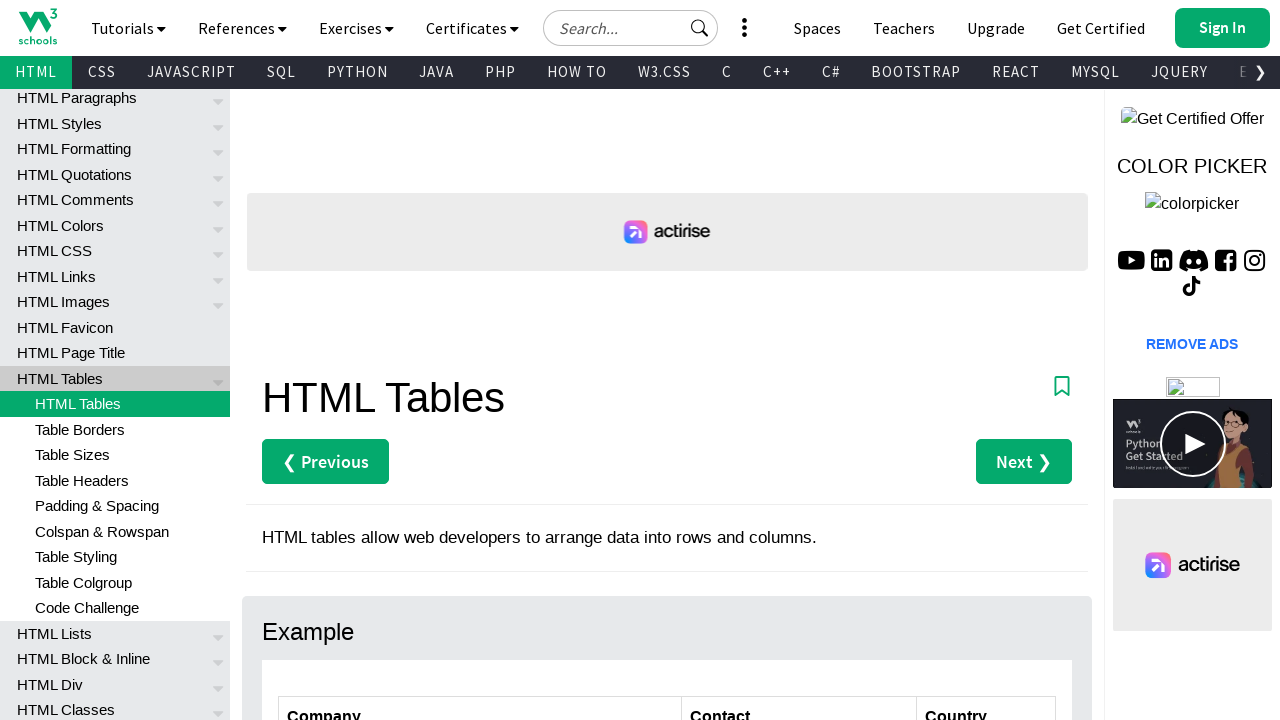

Located data cells in first data row: 3 cells found
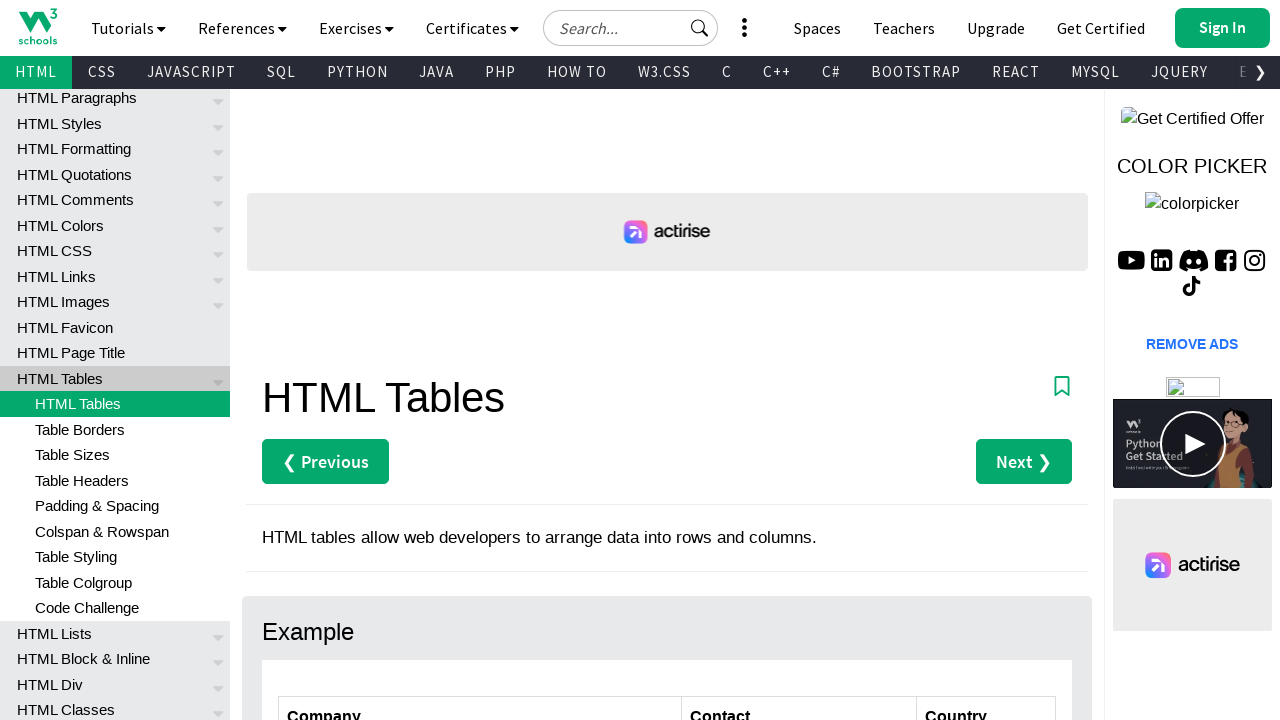

Assertion passed: first data row contains table data cells
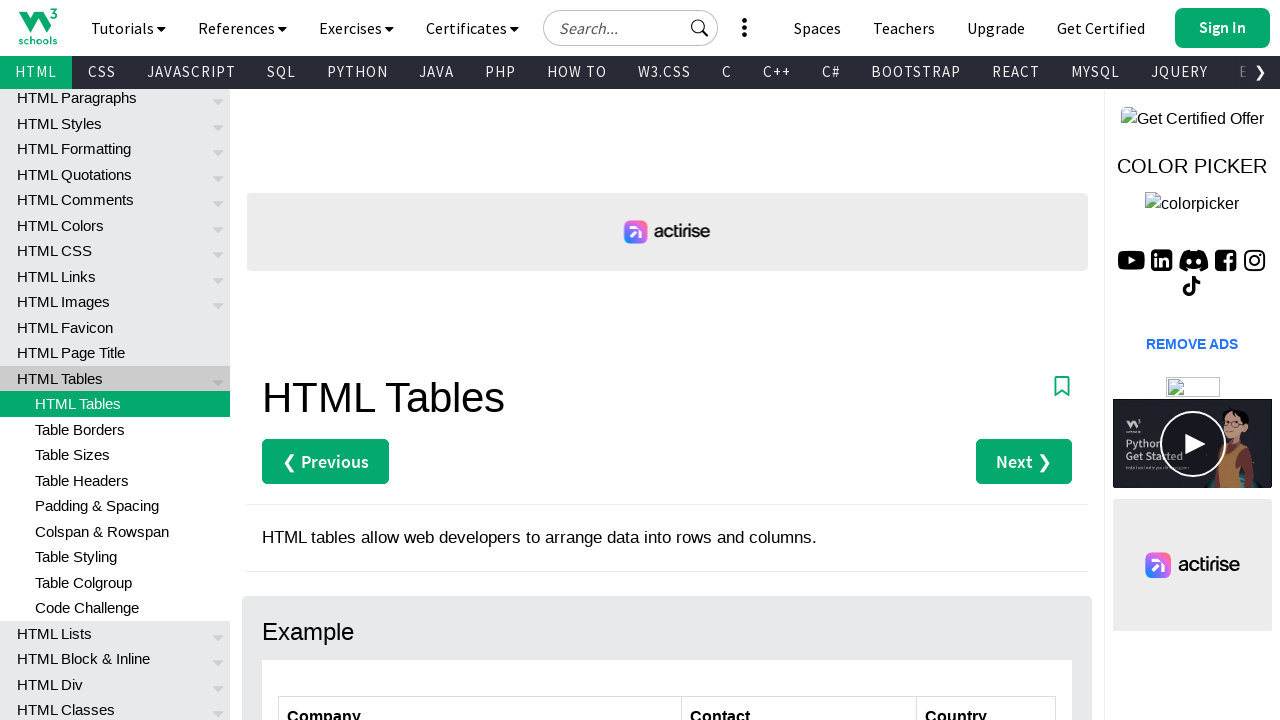

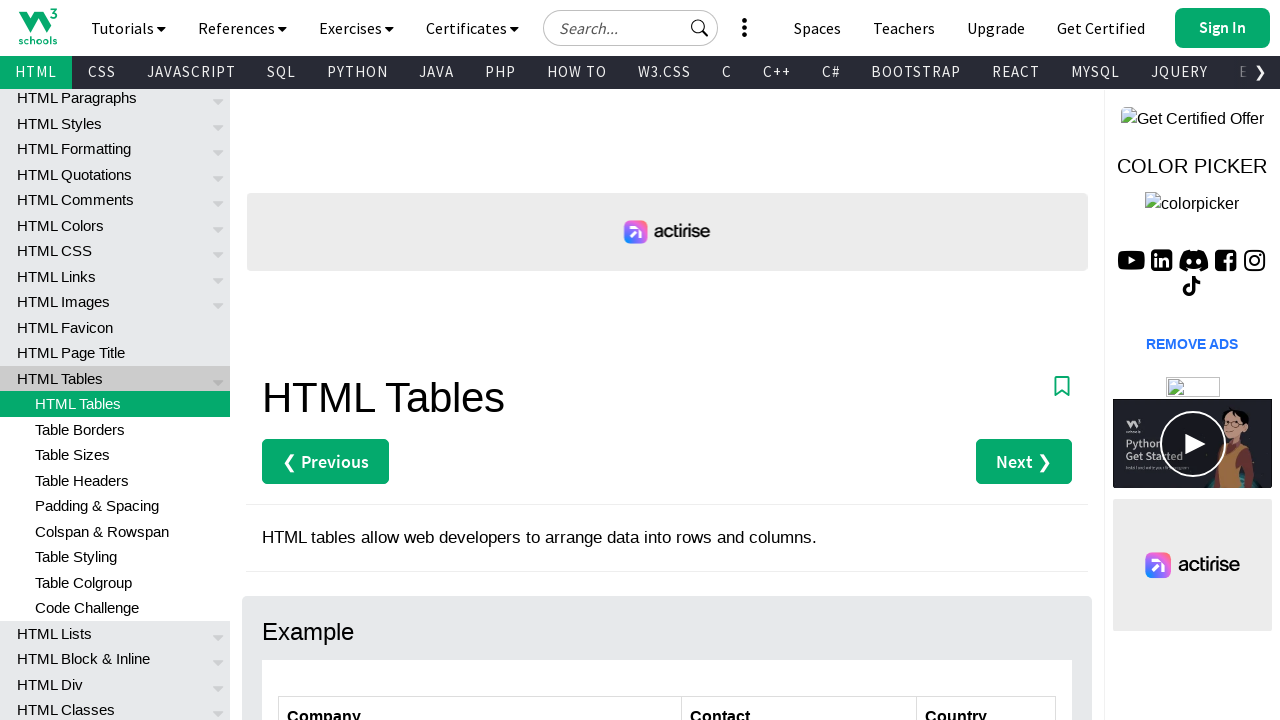